Tests calculator error handling when entering non-numeric values (letters) in the number fields

Starting URL: https://testsheepnz.github.io/BasicCalculator

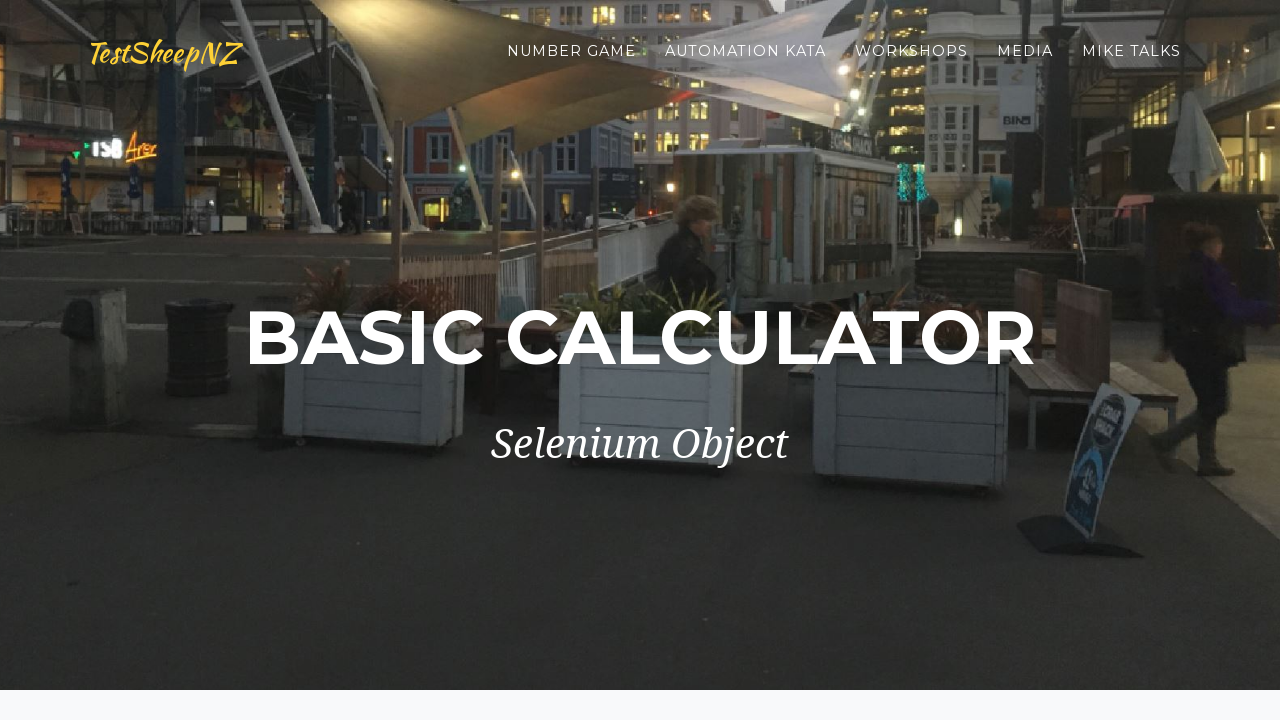

Selected calculator version 8 on #selectBuild
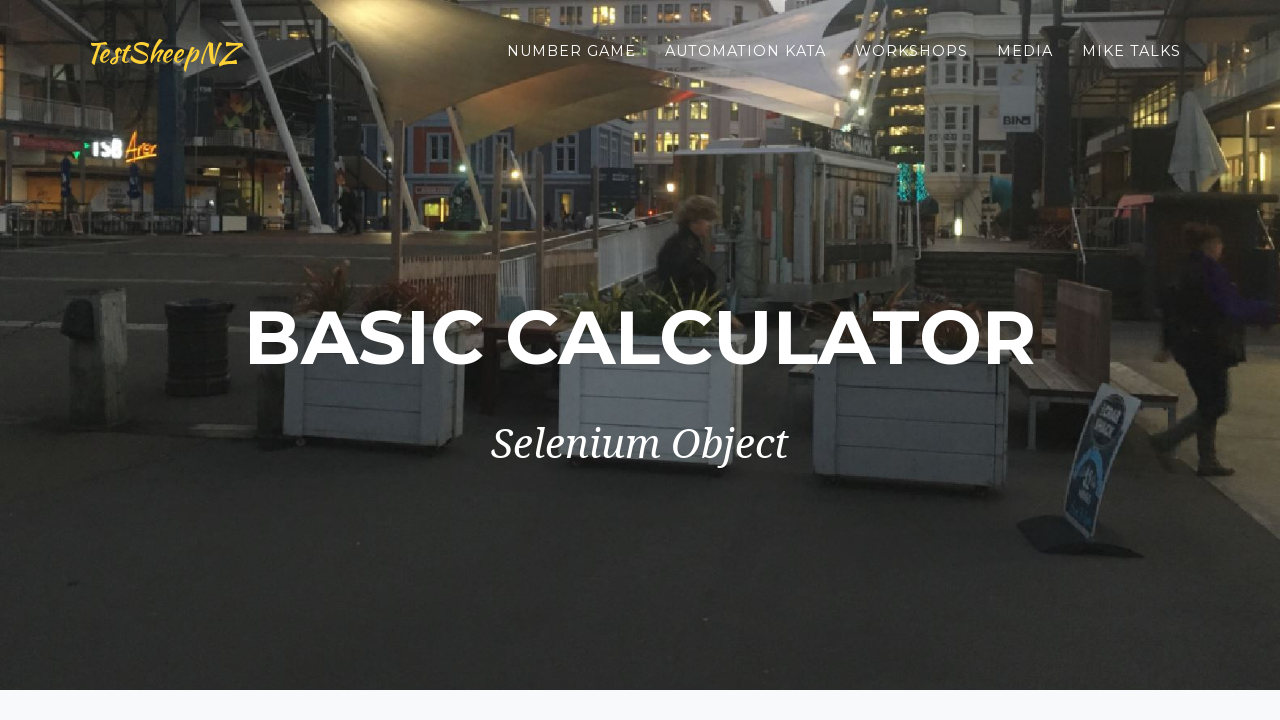

Clicked first number field at (474, 361) on #number1Field
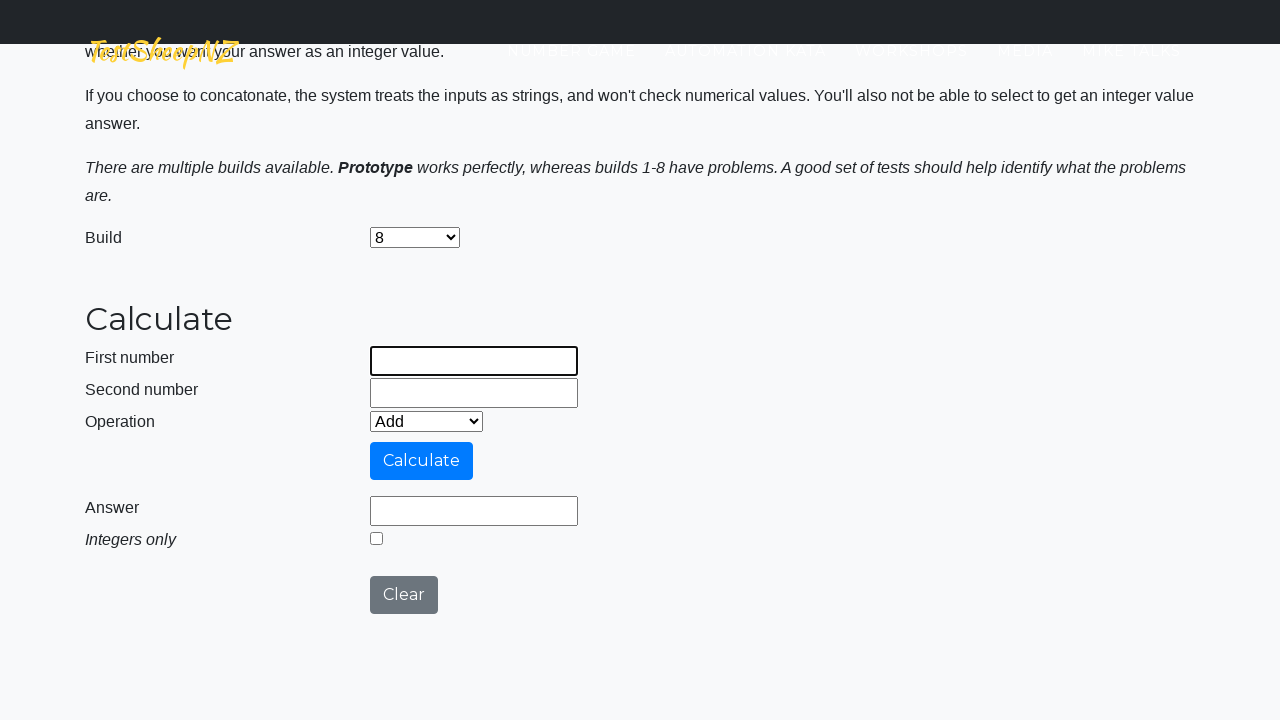

Filled first number field with letter 'a' on #number1Field
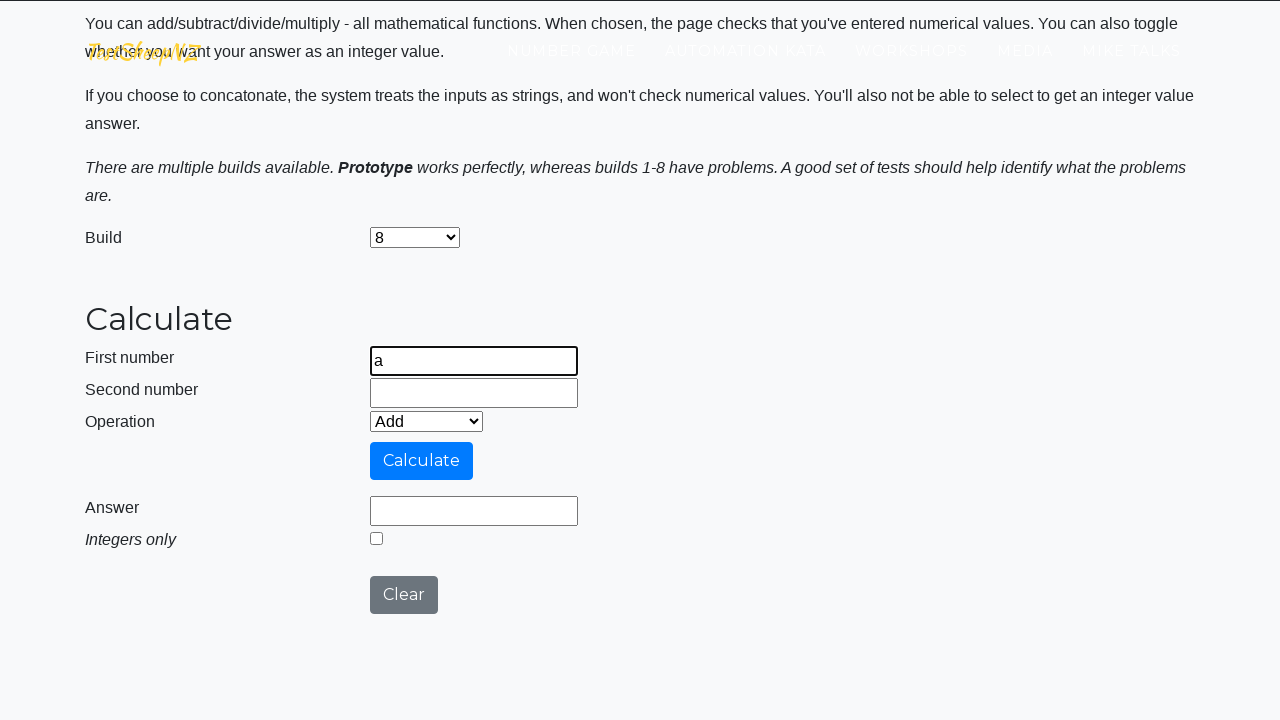

Clicked second number field at (474, 393) on #number2Field
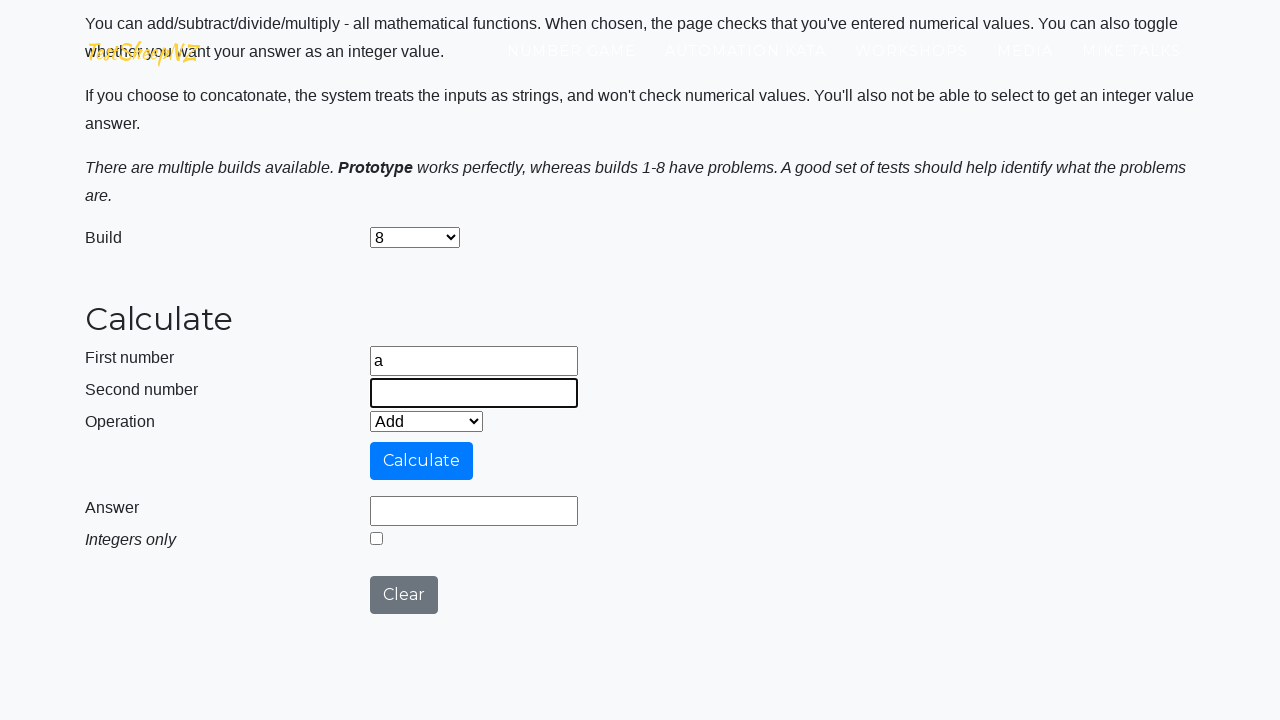

Filled second number field with letter 'b' on #number2Field
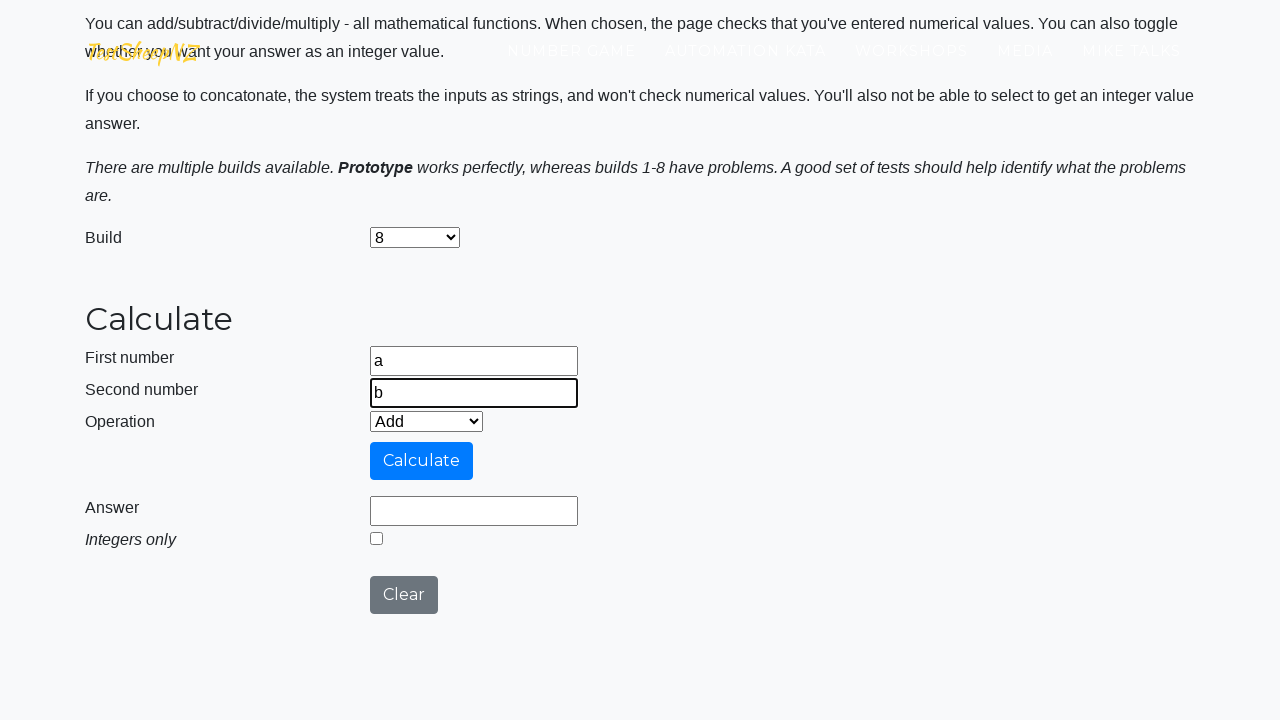

Selected add operation on select[name='selectOperation']
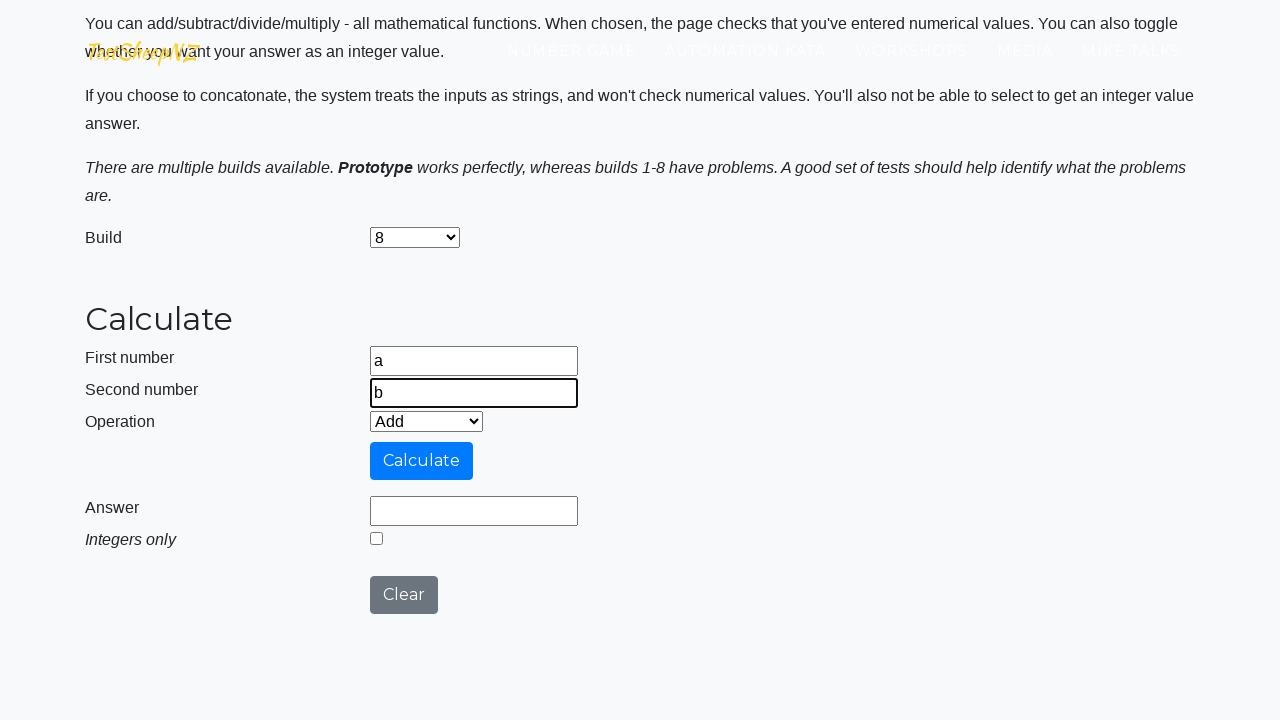

Clicked calculate button at (422, 461) on #calculateButton
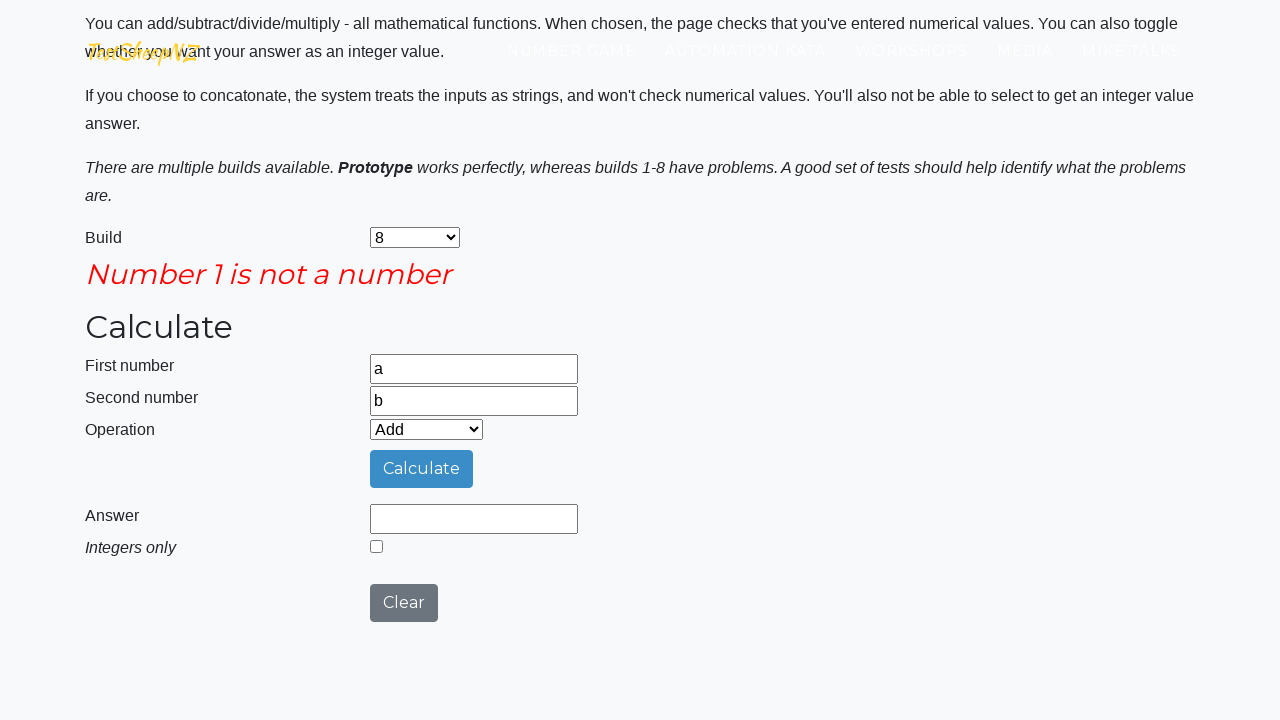

Error message appeared on screen
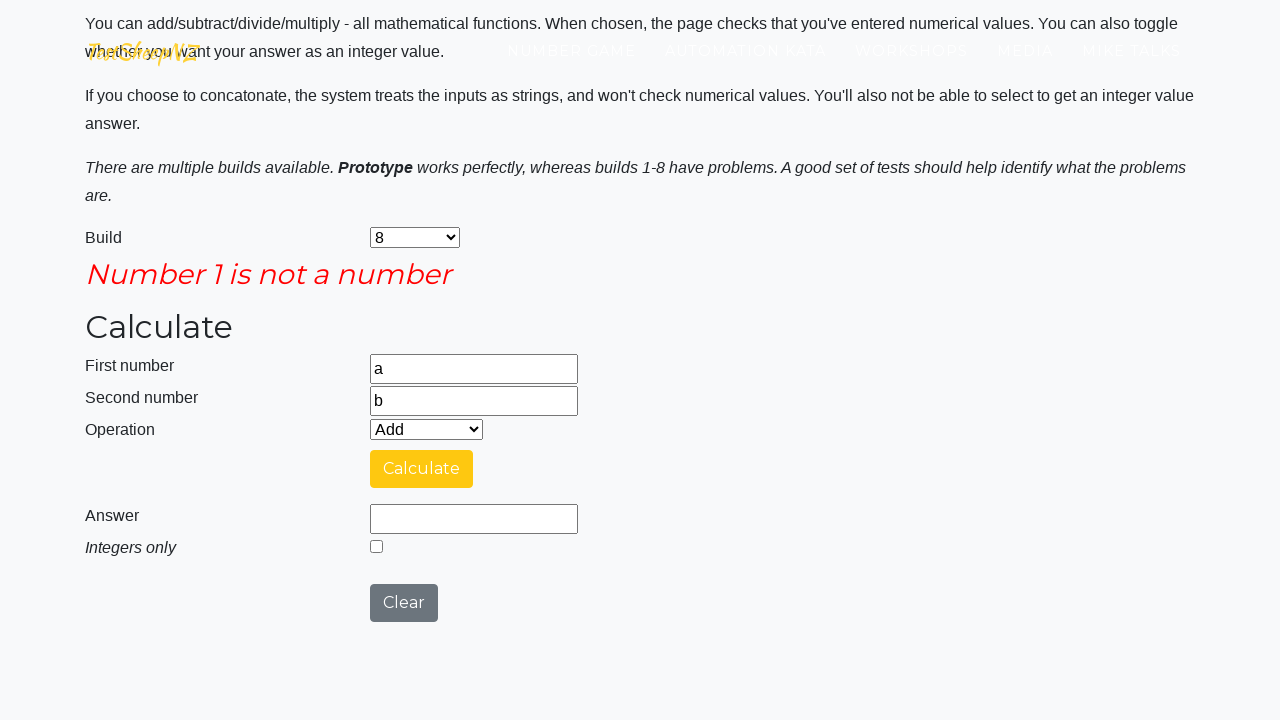

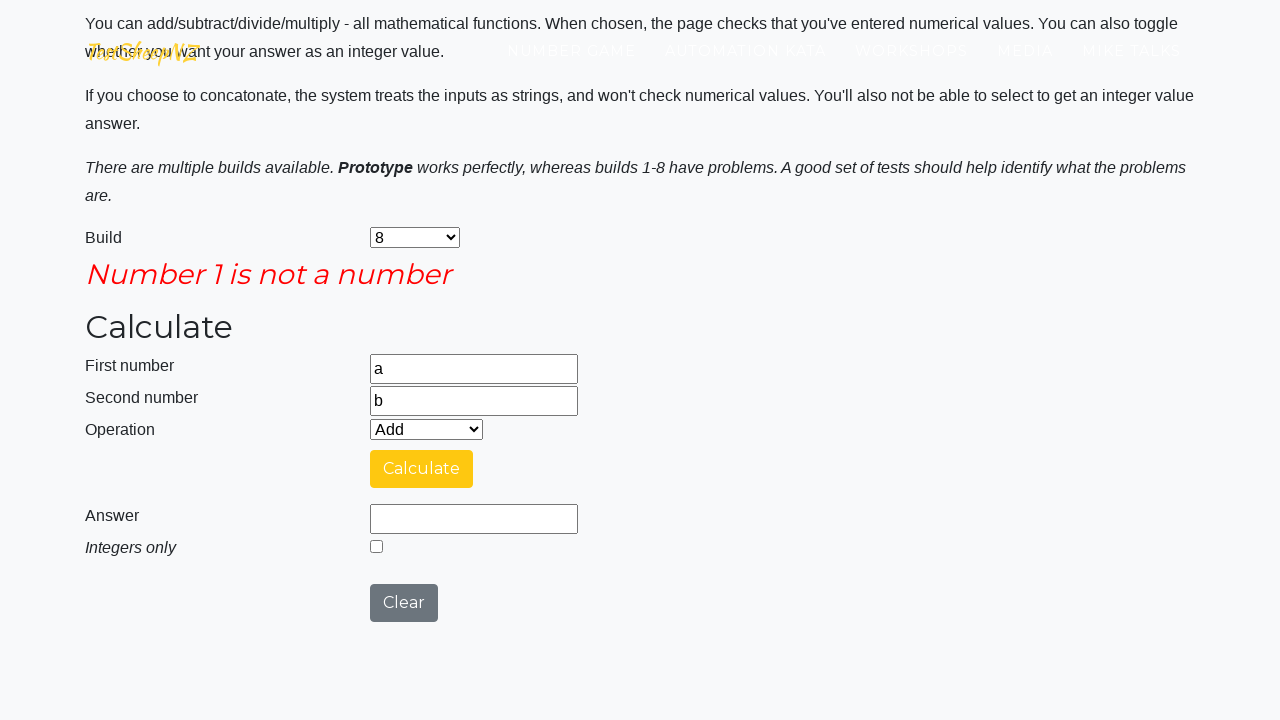